Tests a JavaScript prompt alert by clicking the third alert button, entering text in the prompt, and accepting it

Starting URL: https://the-internet.herokuapp.com/javascript_alerts

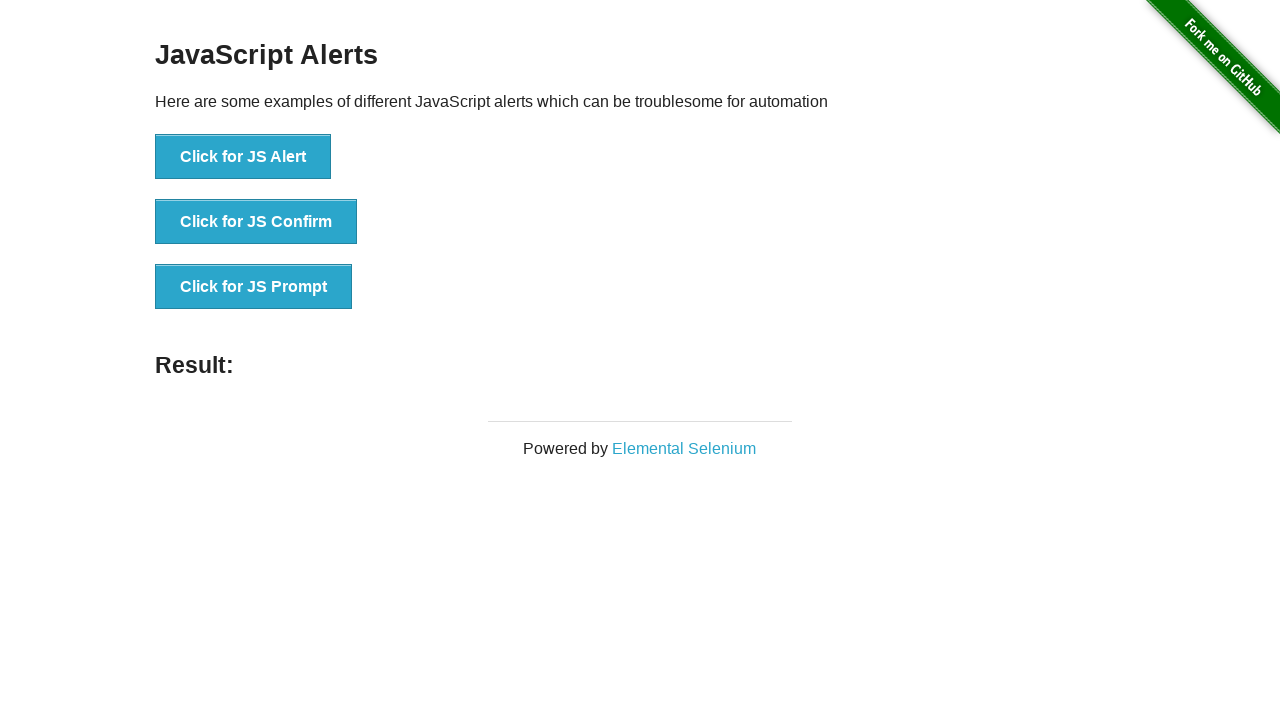

Set up dialog handler to accept prompts with text
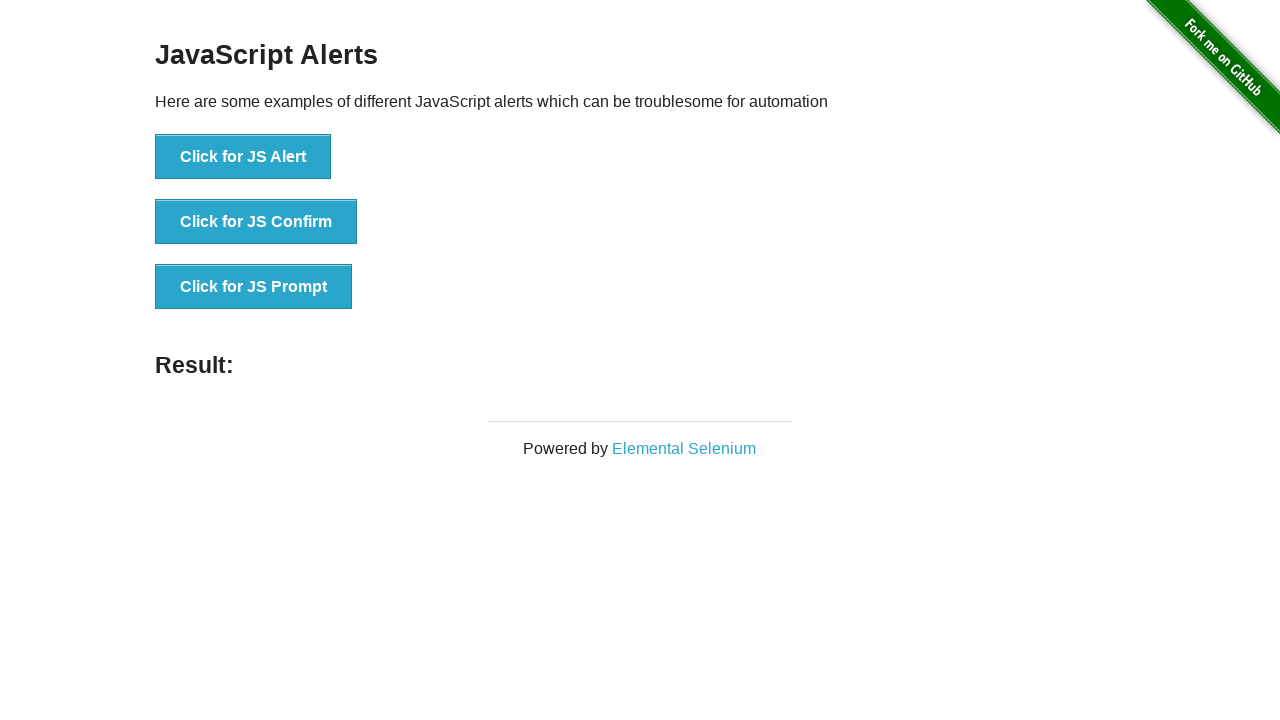

Clicked the third alert button to trigger JavaScript prompt at (254, 287) on #content div ul li:nth-child(3) button
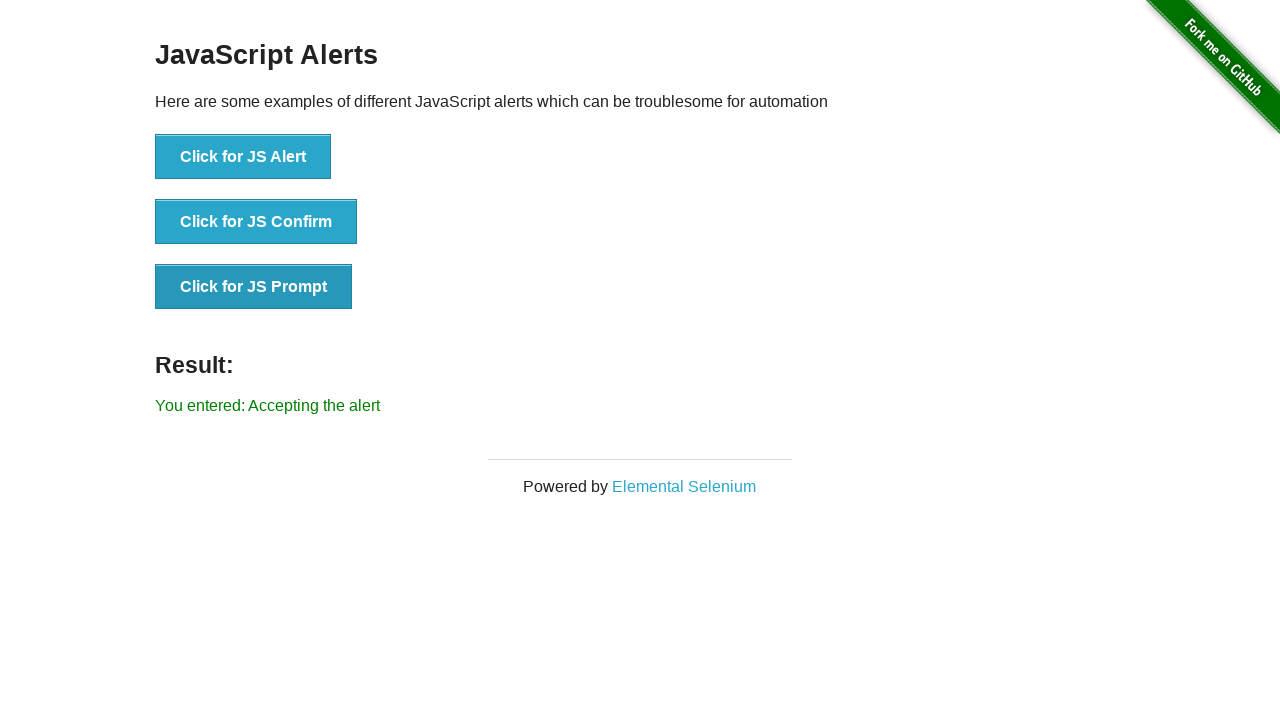

Result message appeared after accepting the prompt
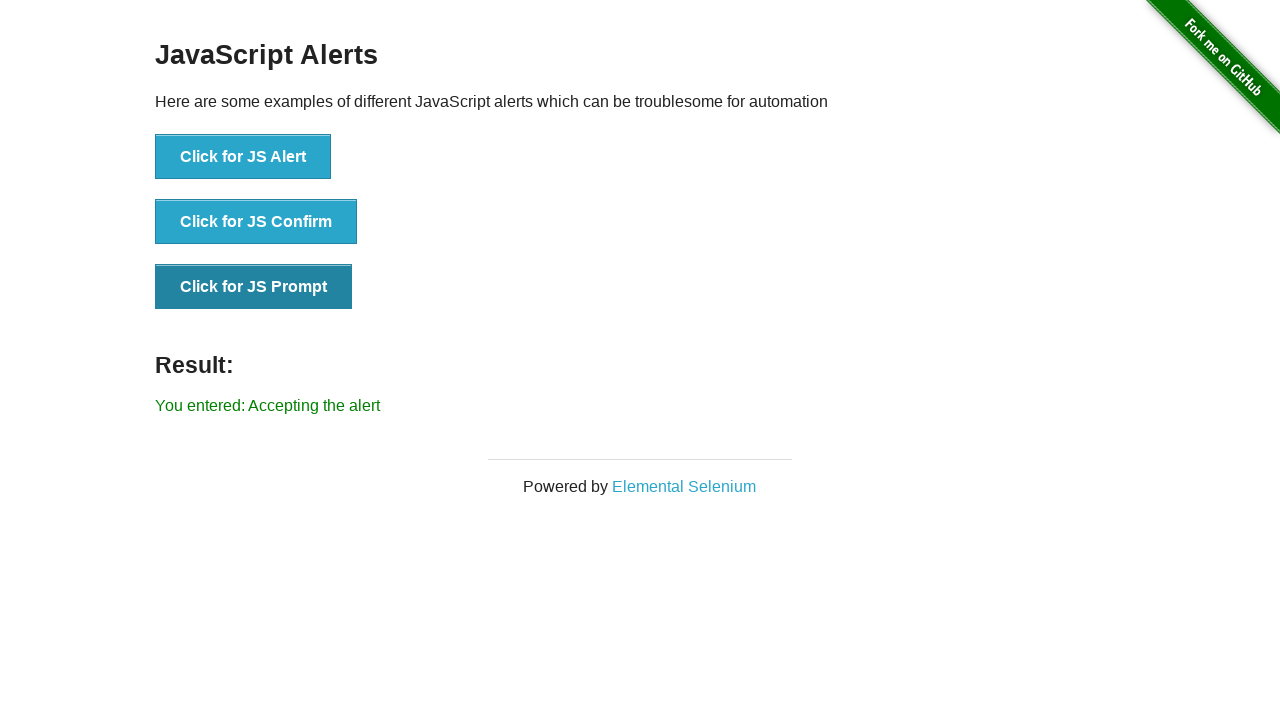

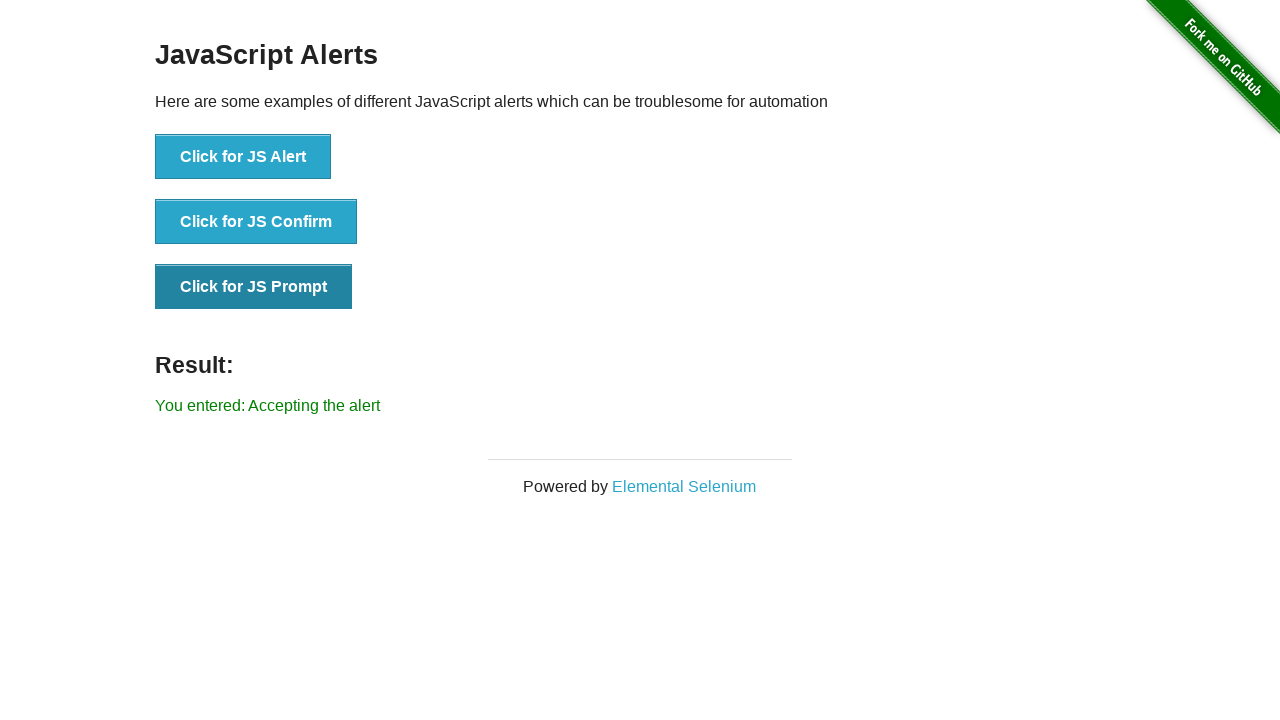